Tests a math calculation exercise by reading a value from an element's attribute, computing a mathematical function, filling in the answer, checking a checkbox, selecting a radio button, and submitting the form to verify the correct answer.

Starting URL: https://suninjuly.github.io/get_attribute.html

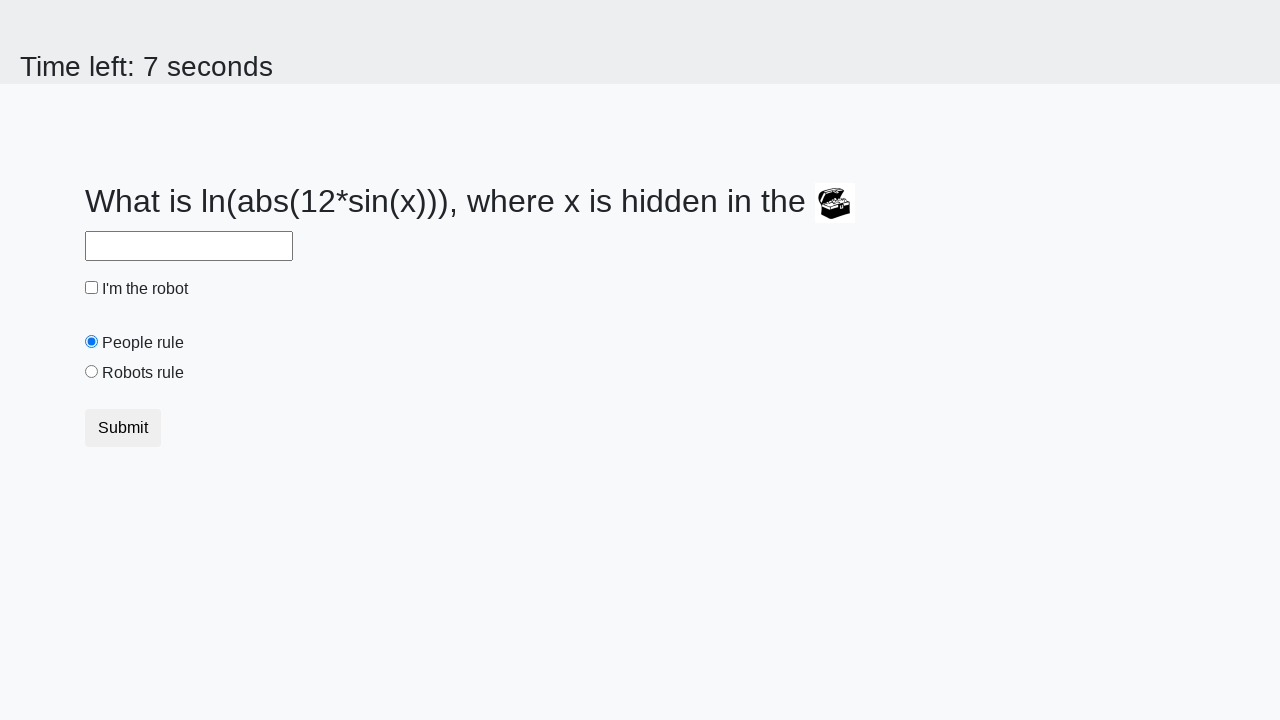

Located treasure element
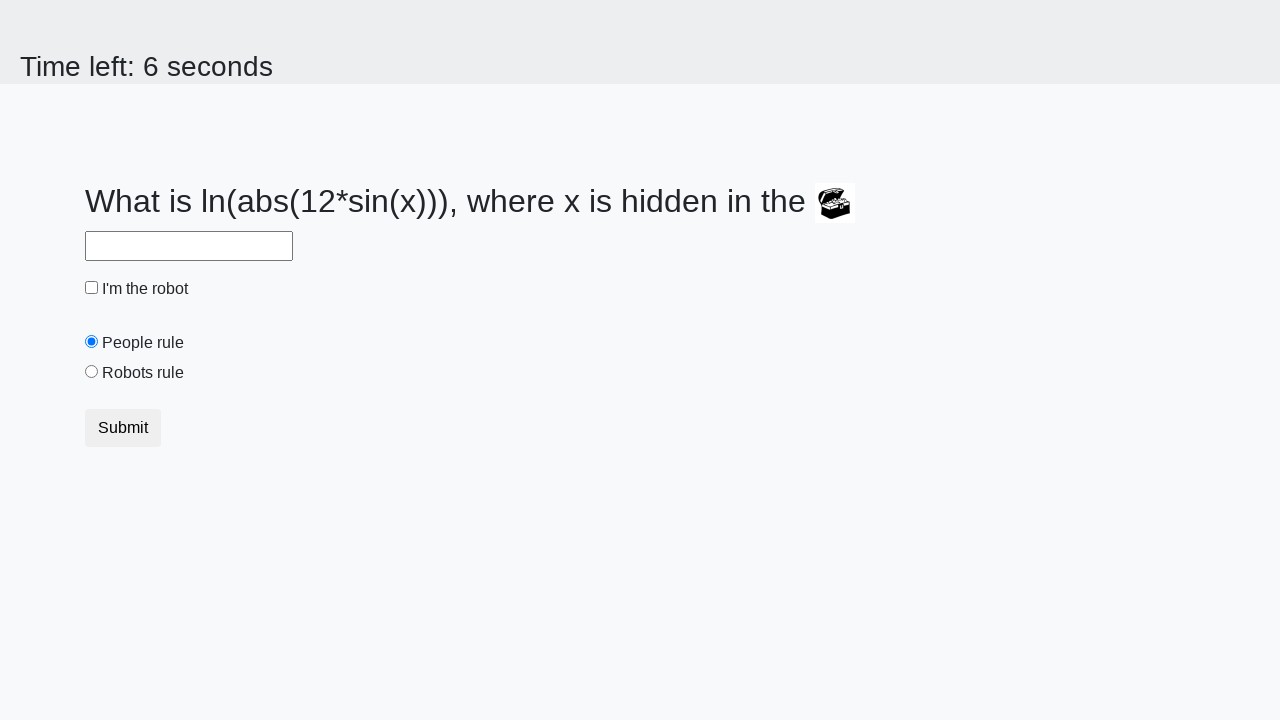

Read valuex attribute from treasure element
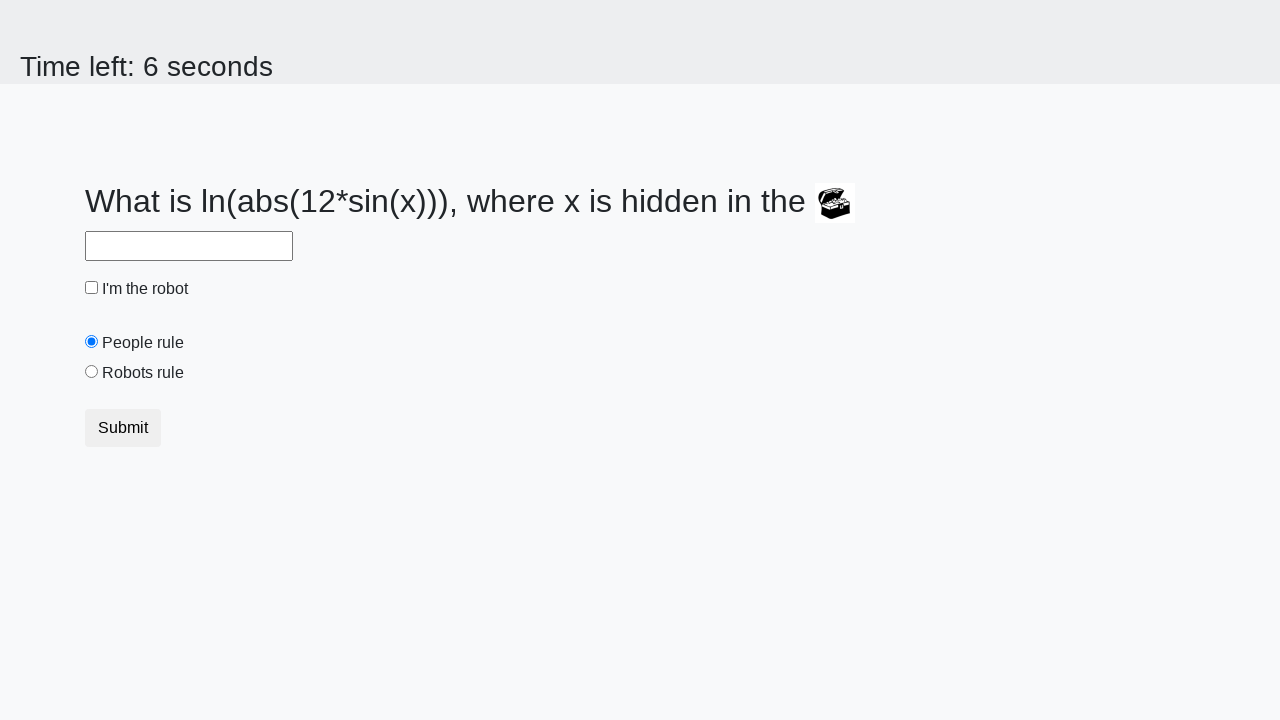

Calculated result using formula log(abs(12*sin(x))): 2.484111967469316
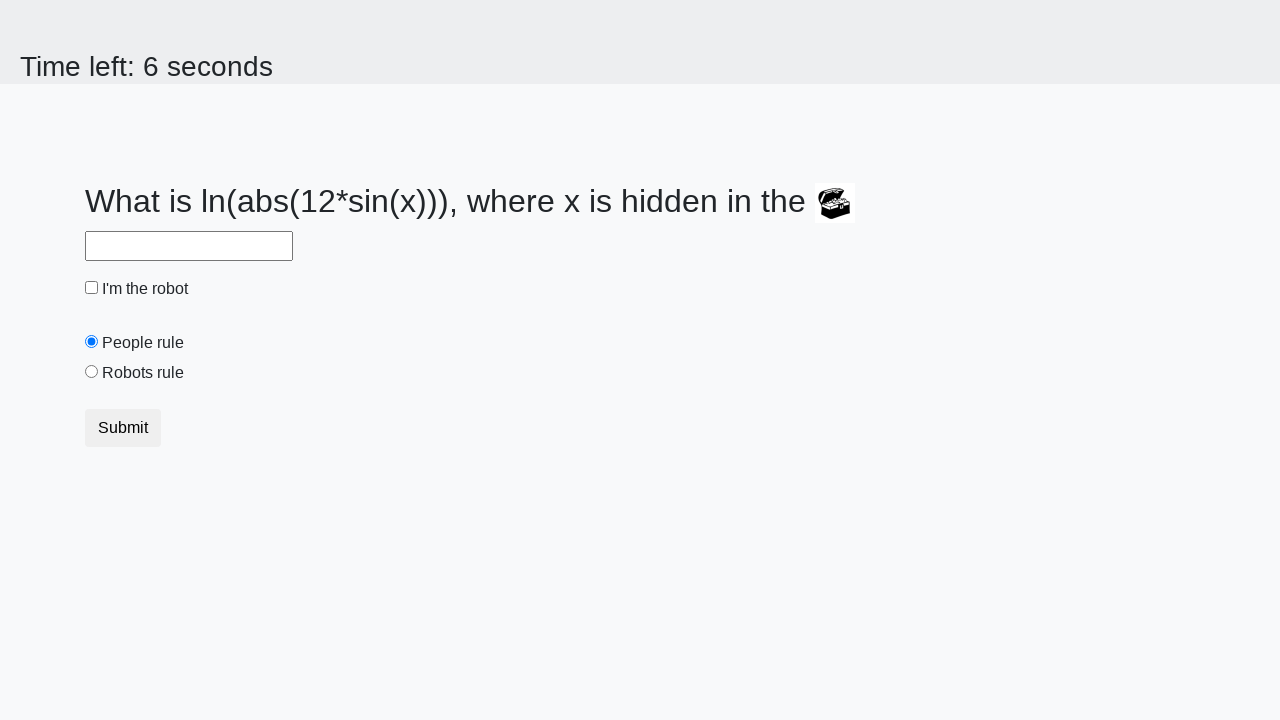

Filled answer field with calculated value: 2.484111967469316 on #answer
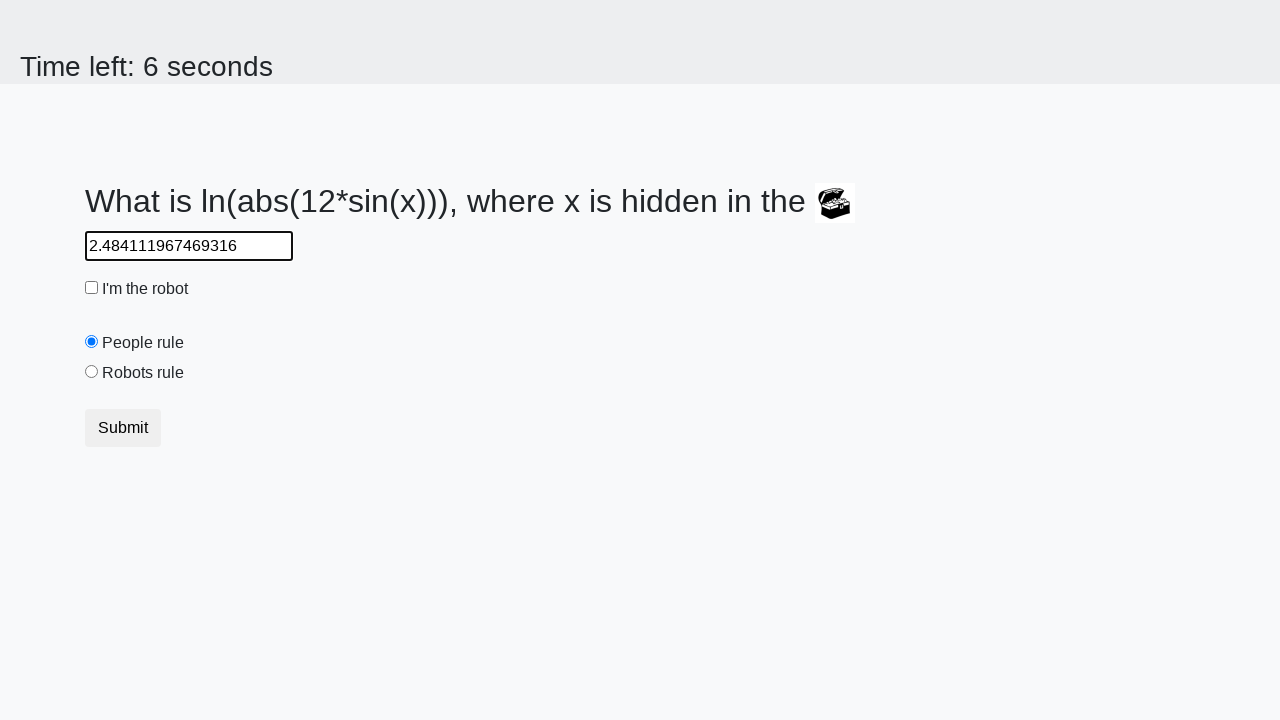

Checked the robot checkbox at (92, 288) on #robotCheckbox
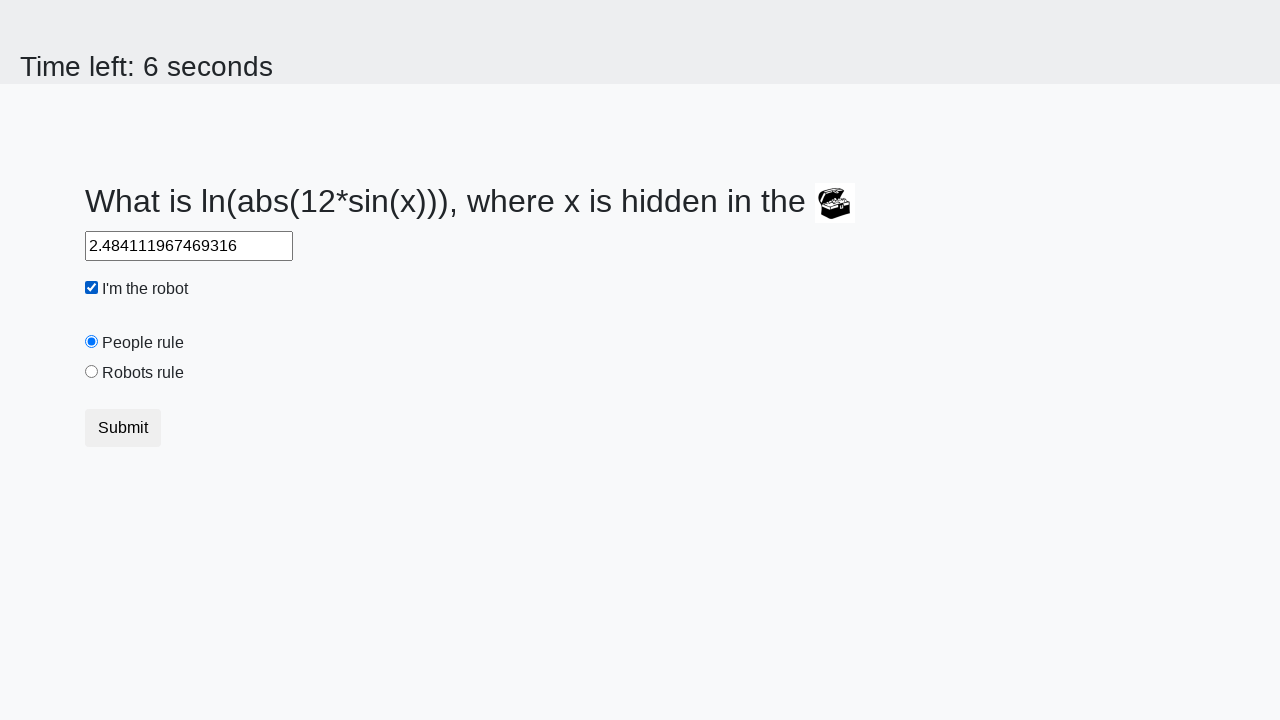

Selected 'Robots rule' radio button at (92, 372) on #robotsRule
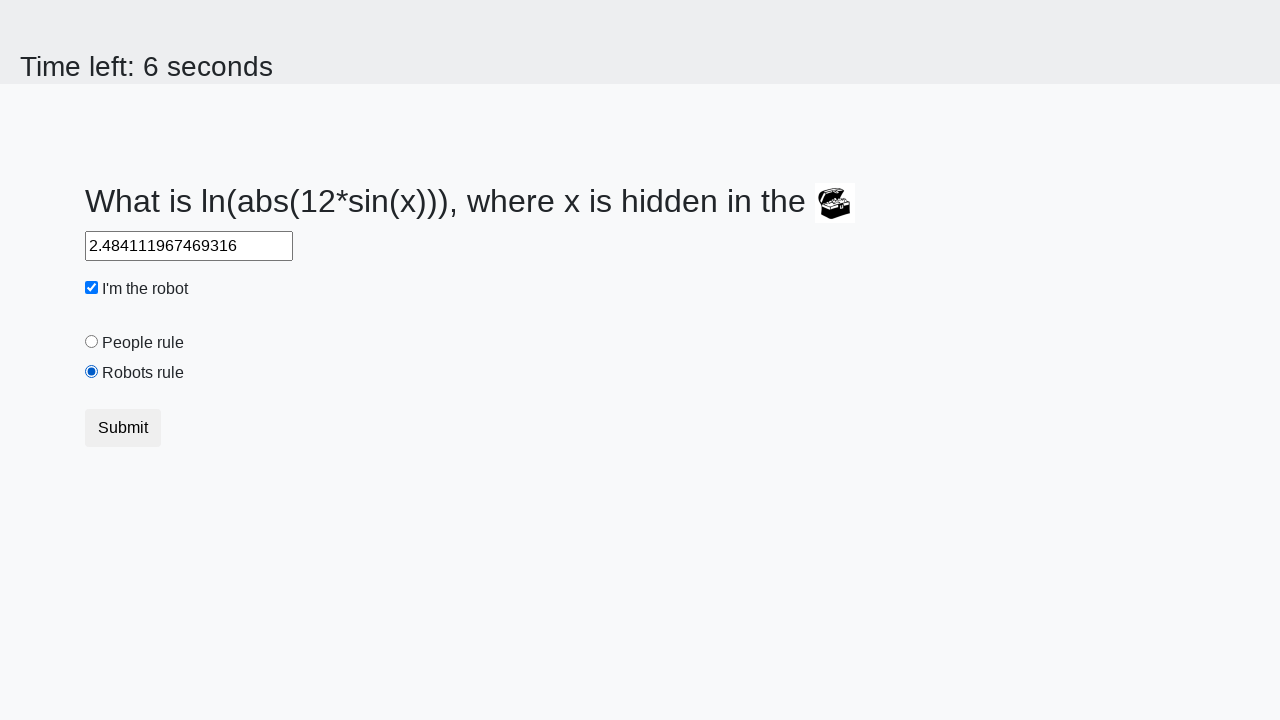

Clicked submit button at (123, 428) on button
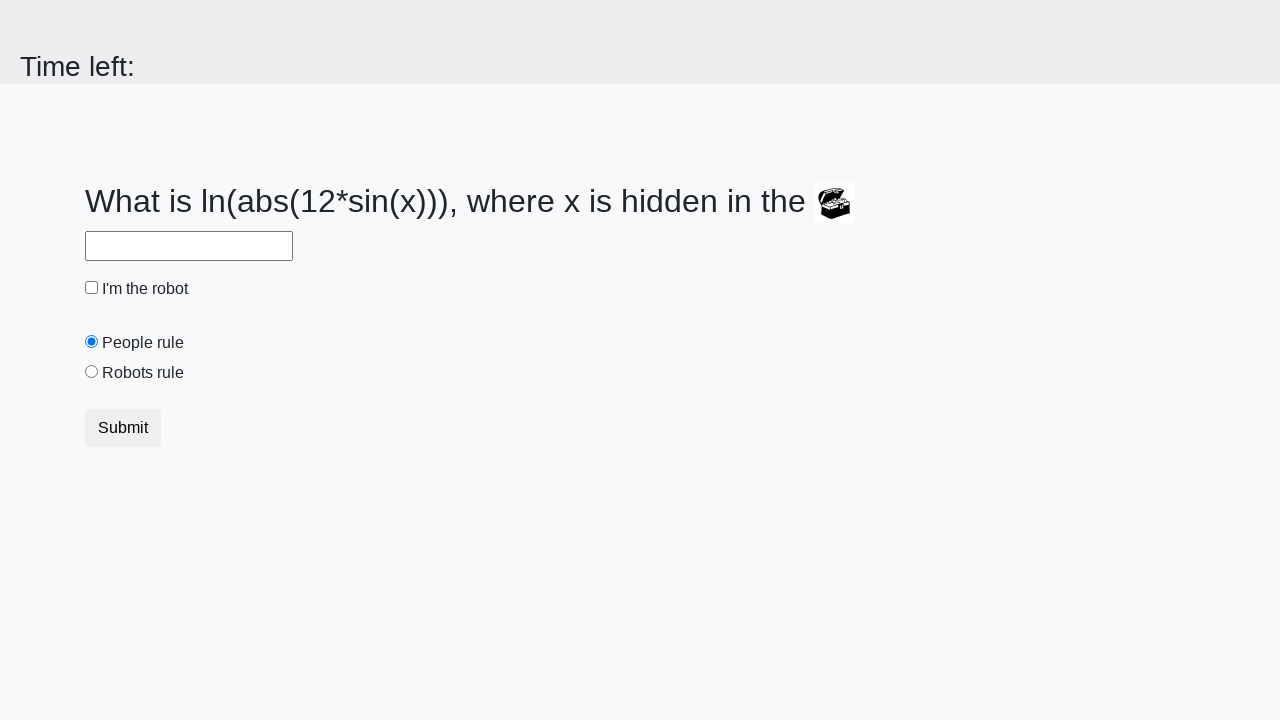

Waited 1000ms for alert to appear
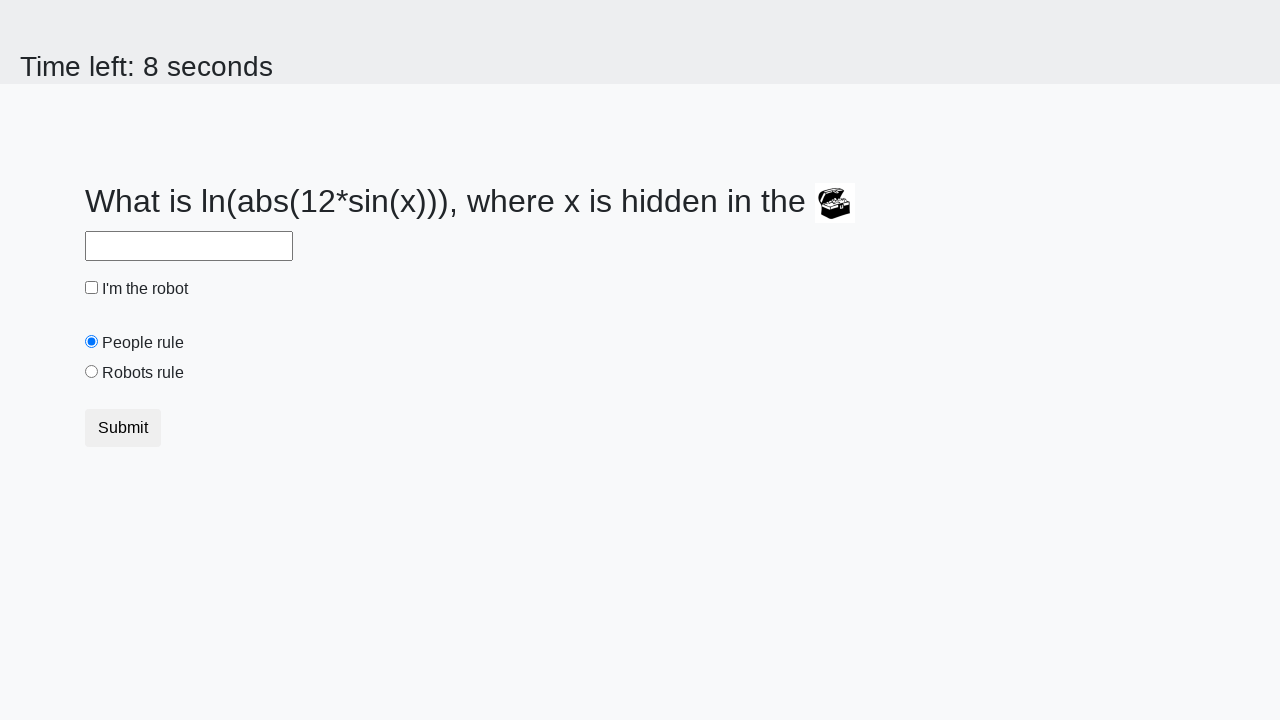

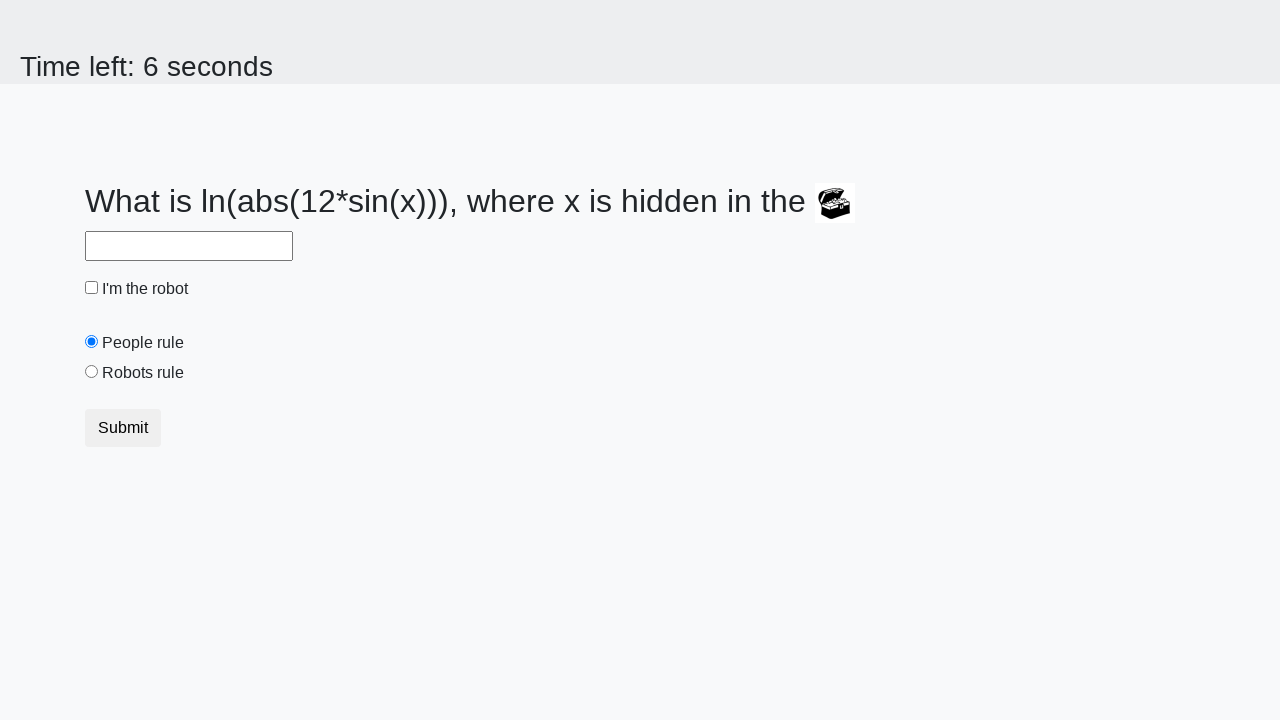